Navigates to the Goethe Institute exam page and checks for the presence of a 'Select Module' element

Starting URL: https://www.goethe.de/ins/bd/en/spr/prf/gzb1.cfm

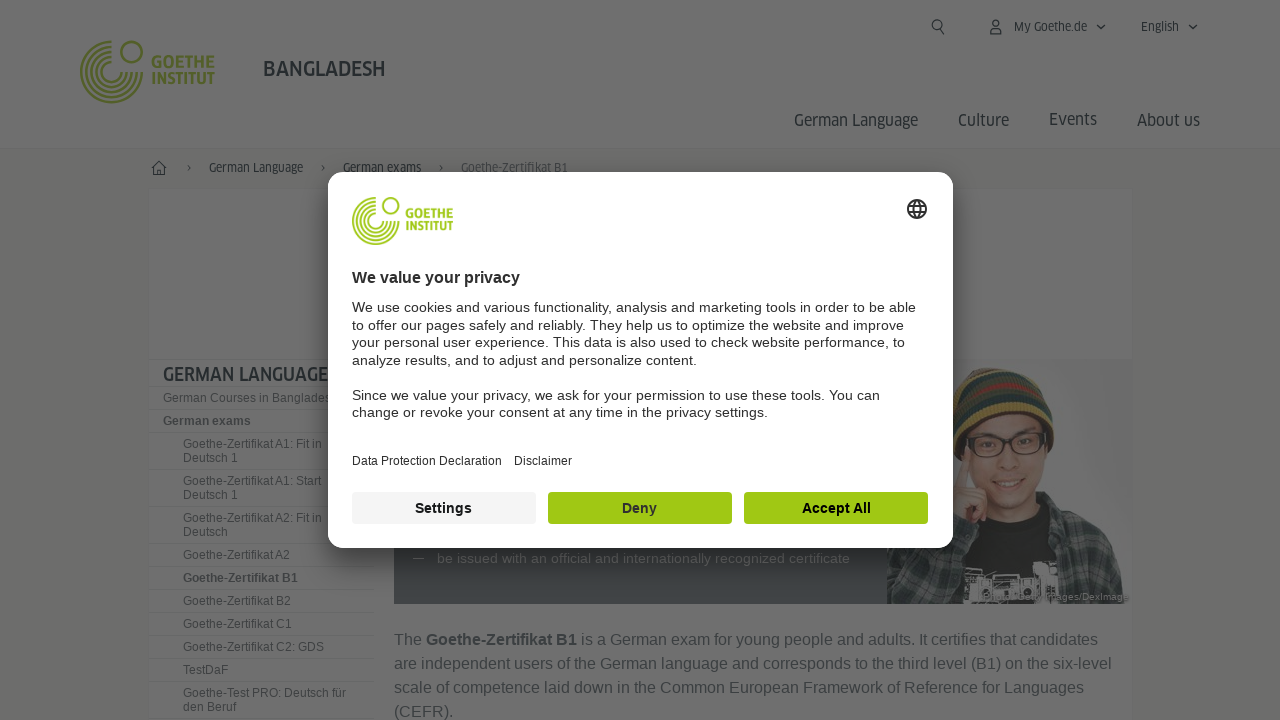

Navigated to Goethe Institute exam page
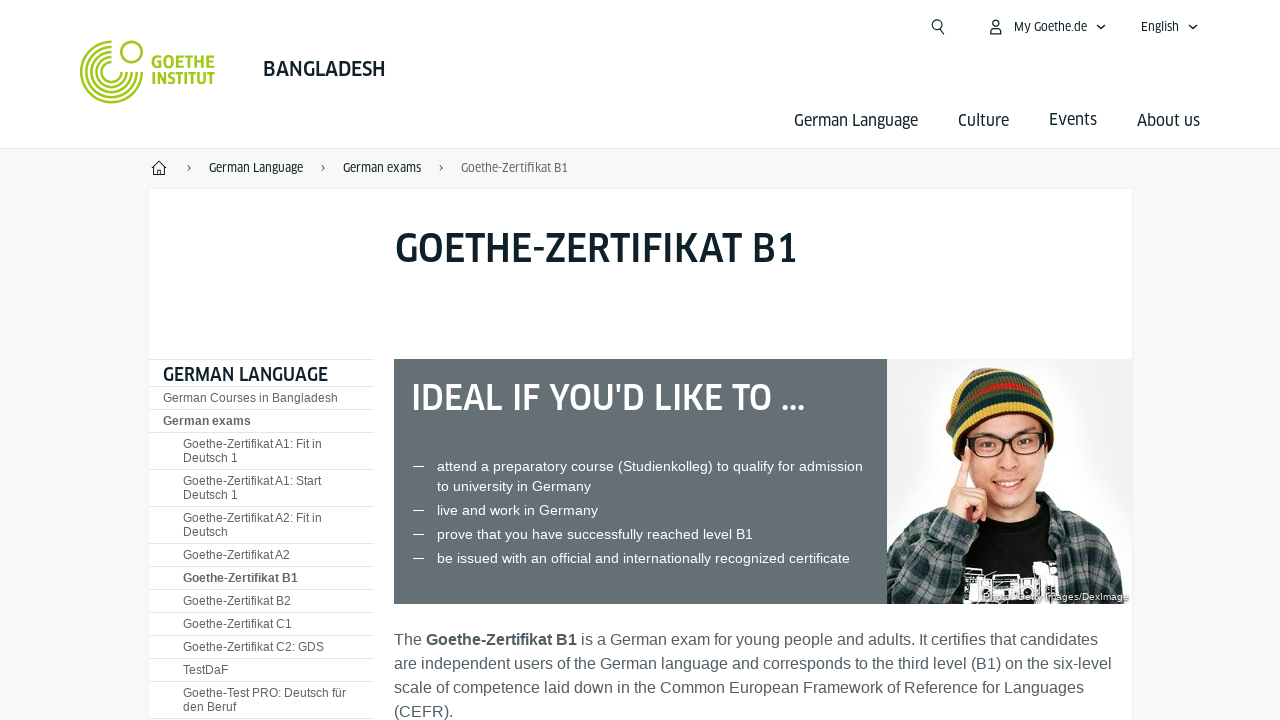

Page DOM content loaded
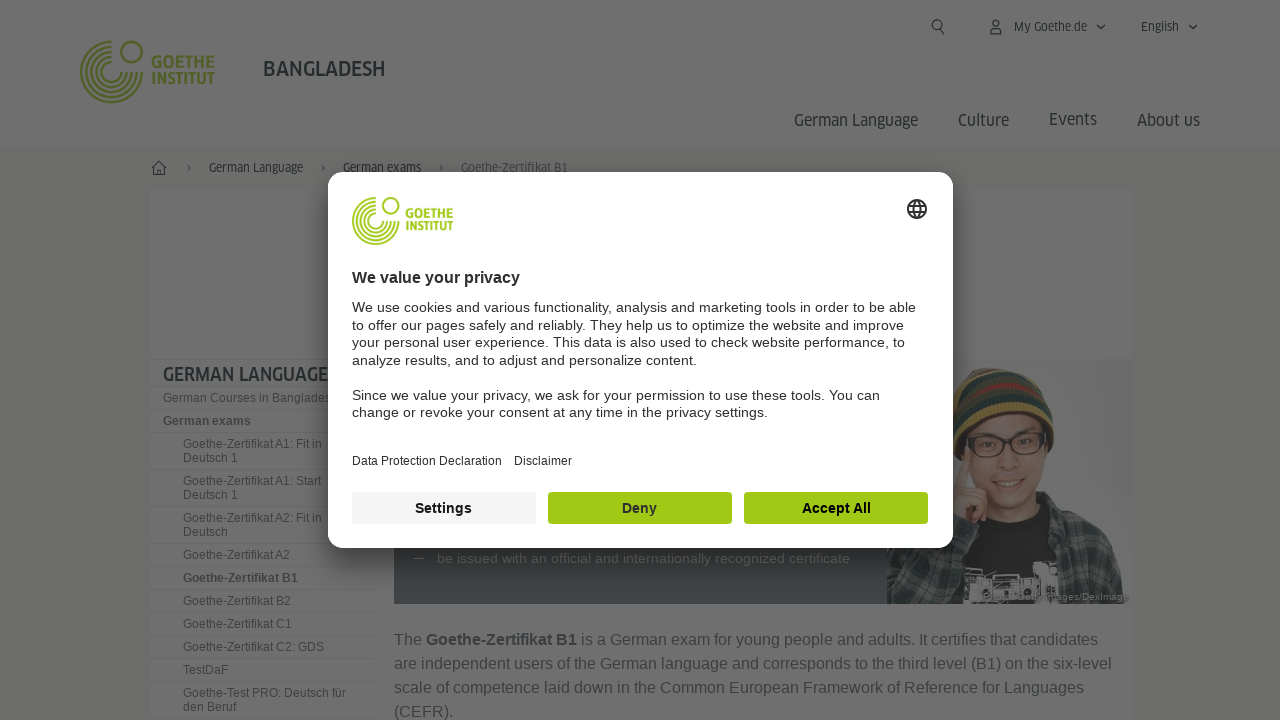

'Select Module' element not found within timeout
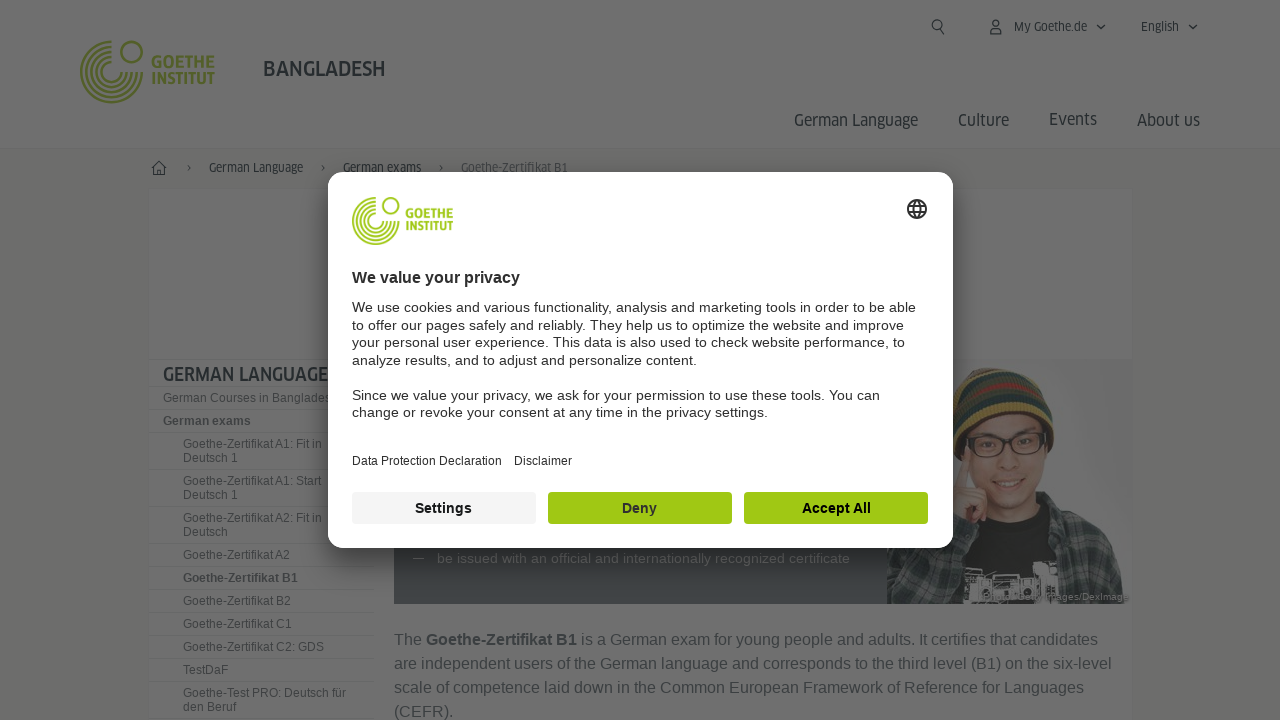

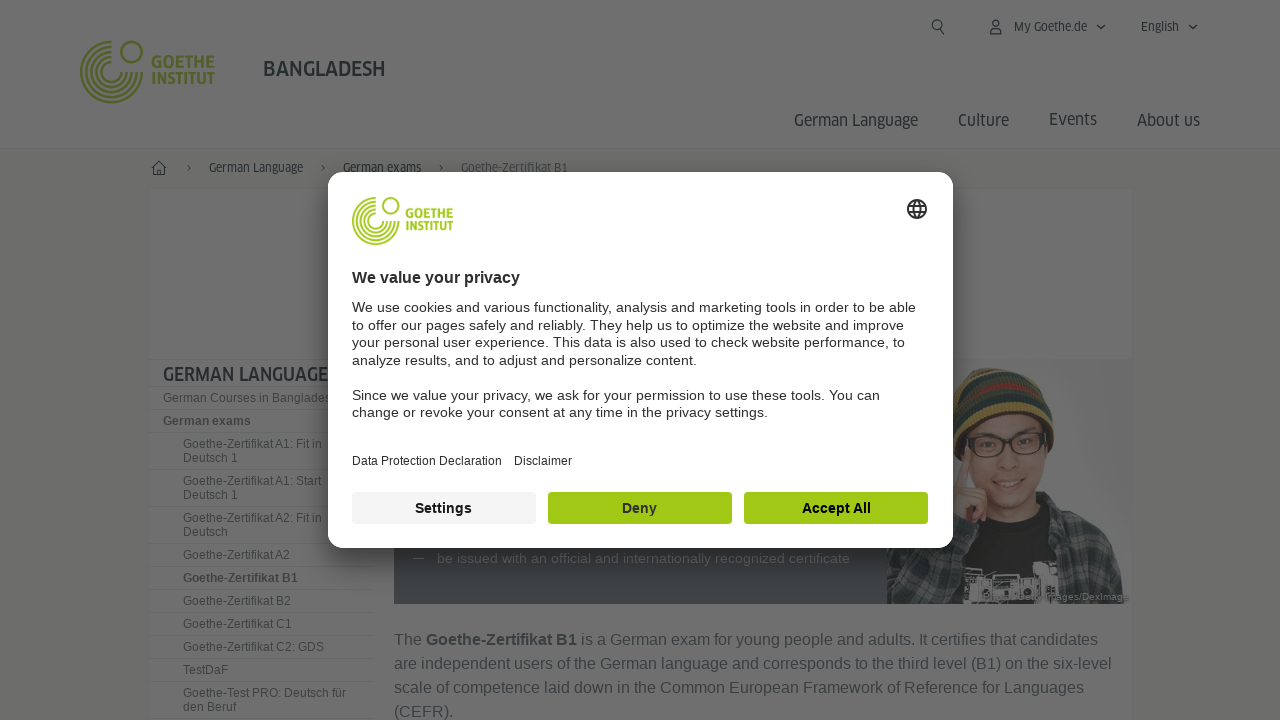